Tests navigation flow from SBIS.ru to Tensor.ru by clicking on Contacts link, then Tensor banner, verifying the "Сила в людях" (Strength in People) block exists, and navigating to the About page.

Starting URL: https://sbis.ru/

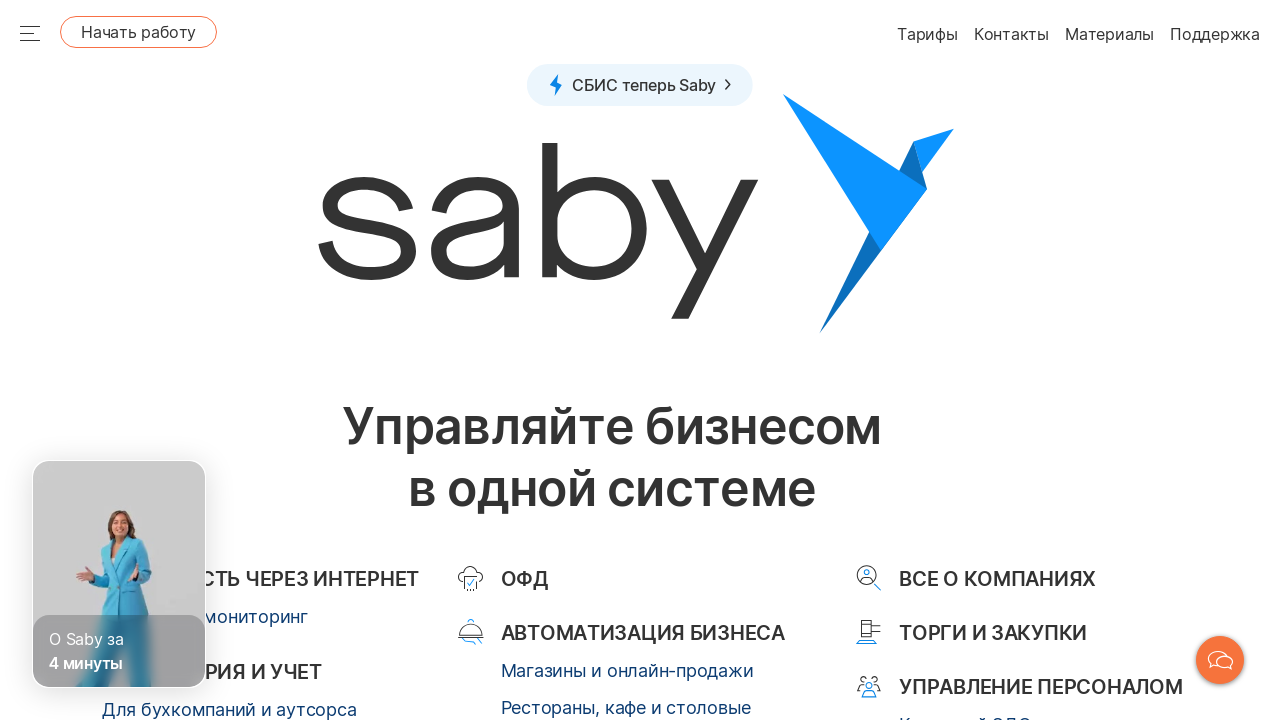

Clicked on Contacts link at (972, 360) on a[href='/contacts']
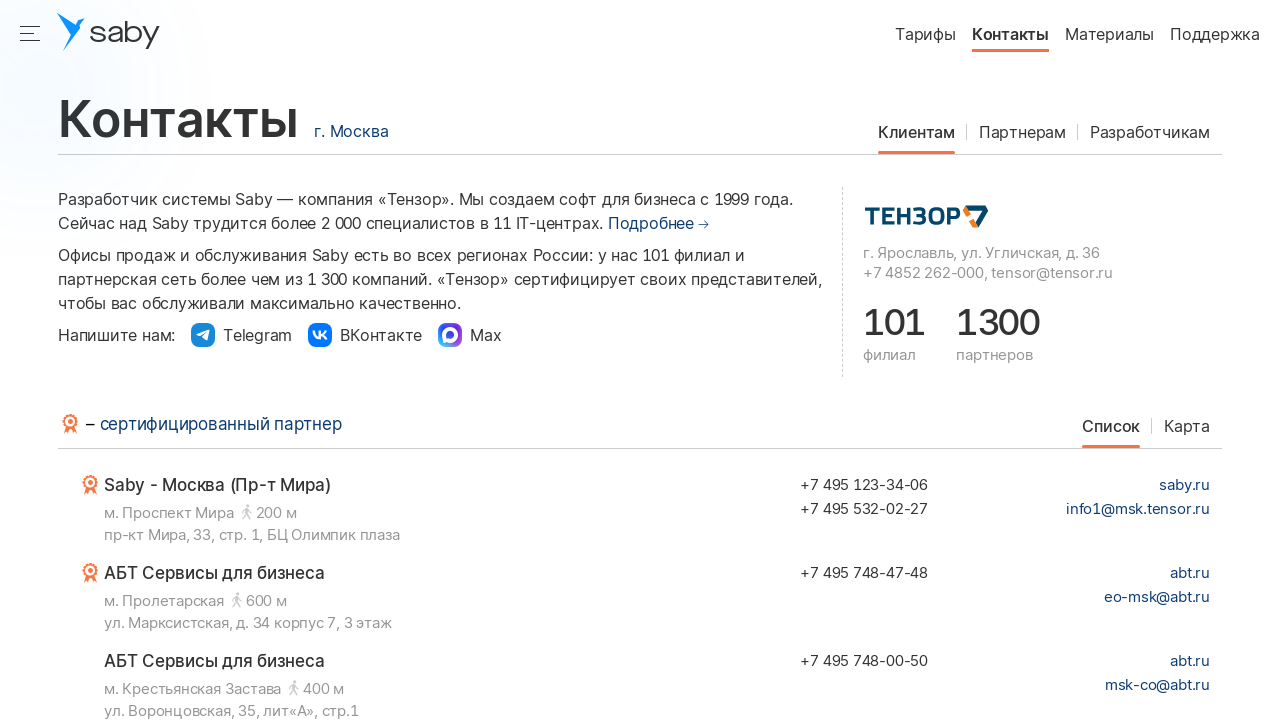

Contacts page loaded and Tensor banner selector found
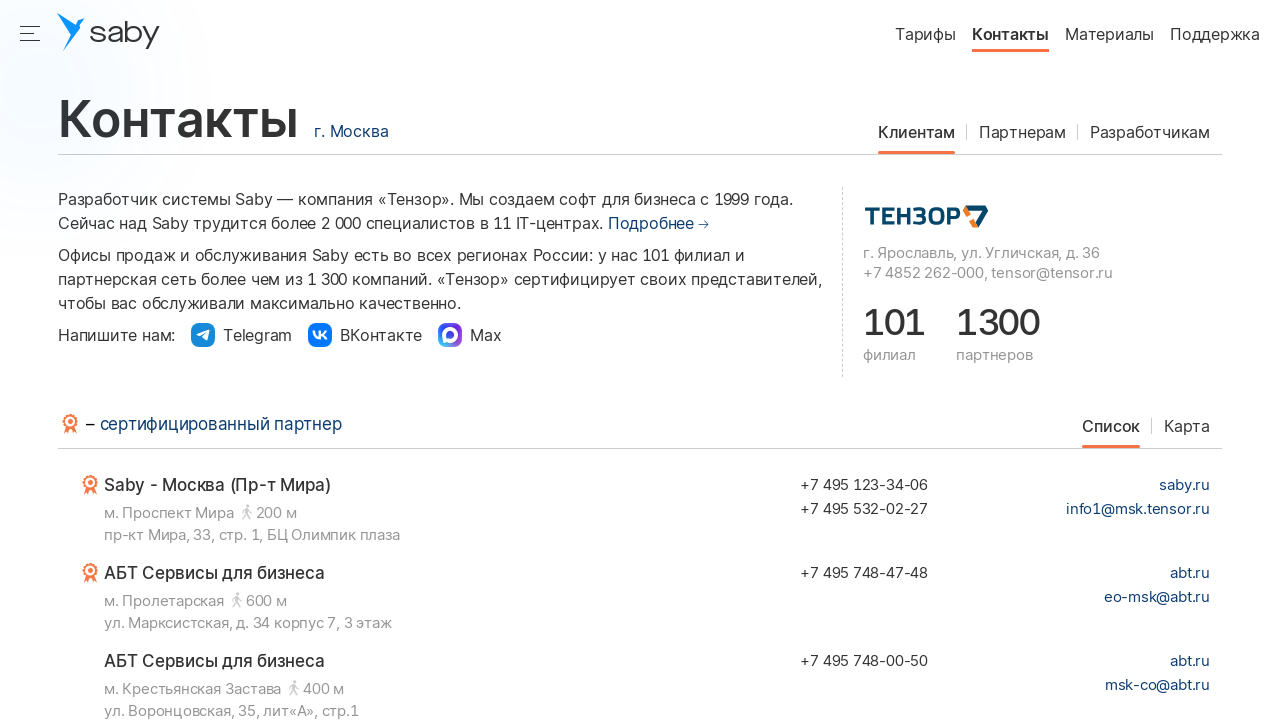

Clicked on Tensor banner link at (926, 215) on div#contacts_clients a[href='https://tensor.ru/']
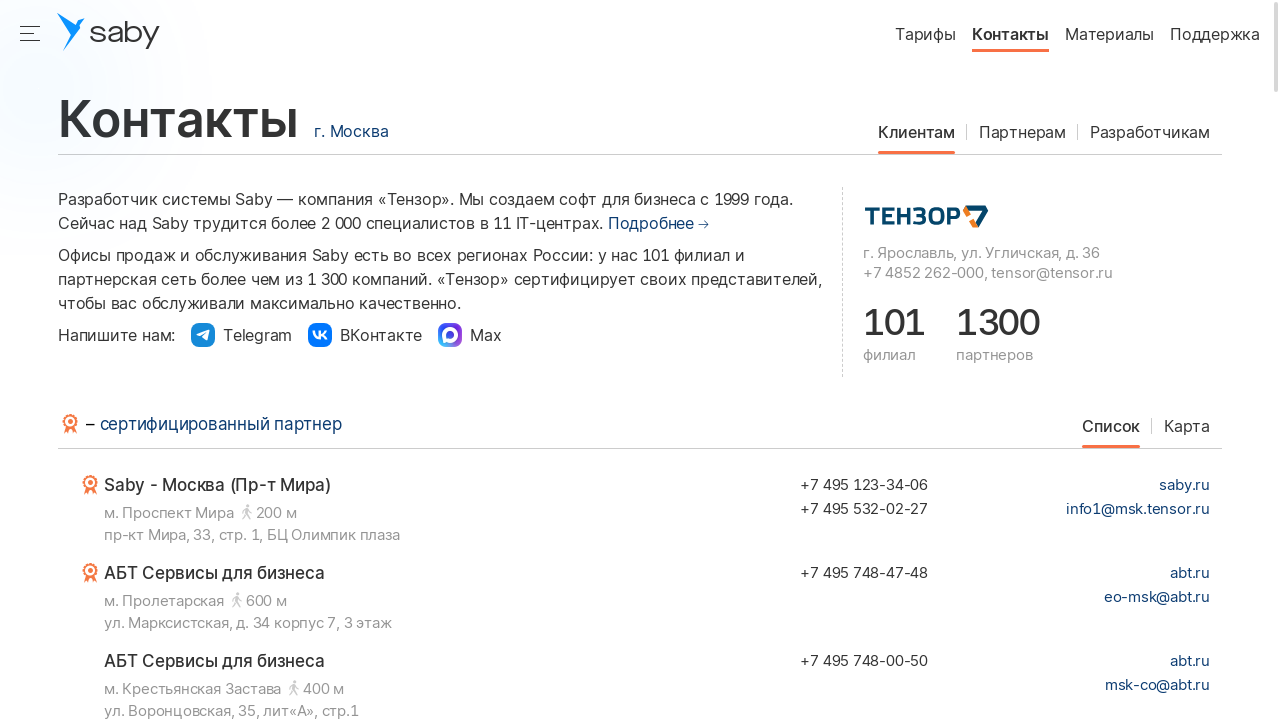

New page tab opened
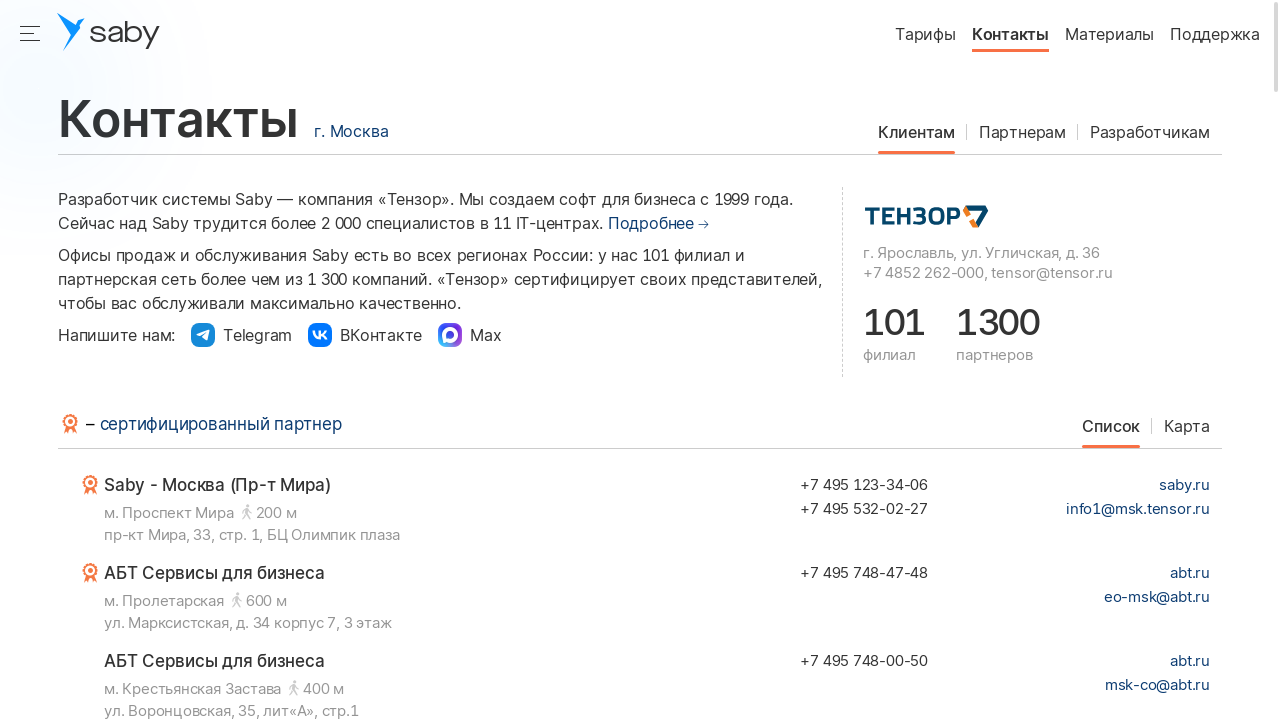

New page fully loaded
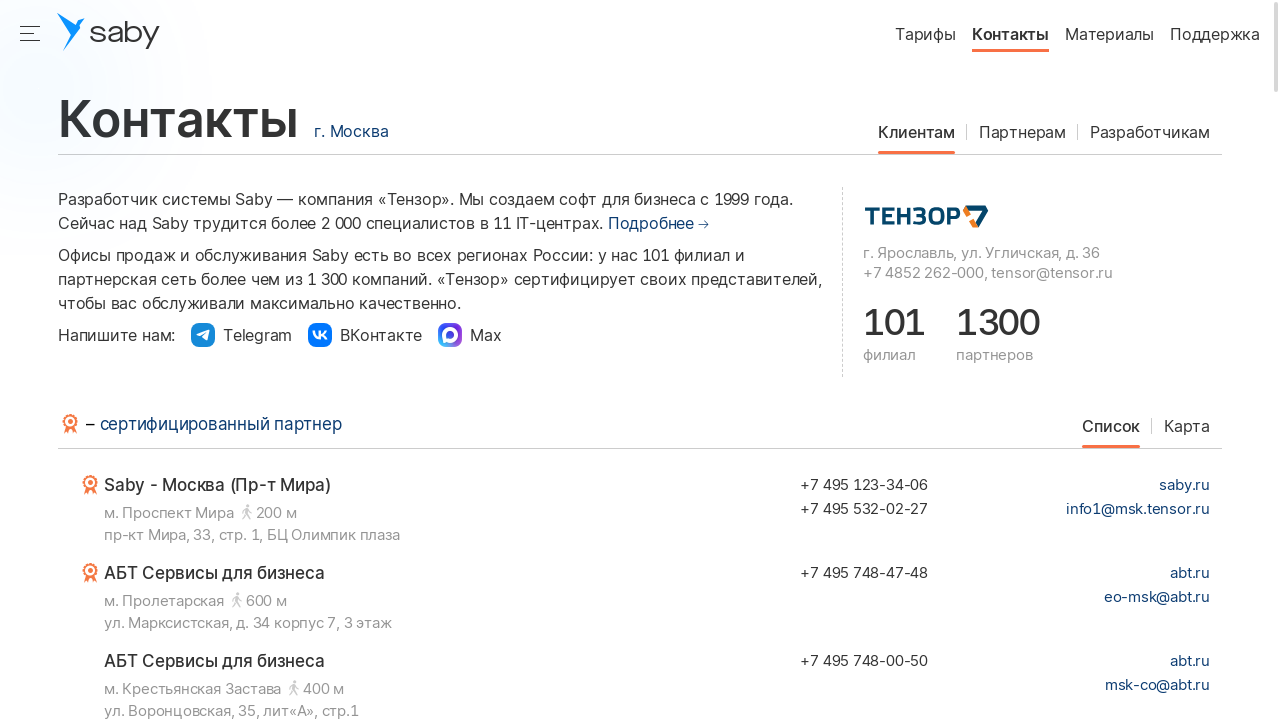

Located 'Сила в людях' (Strength in People) block
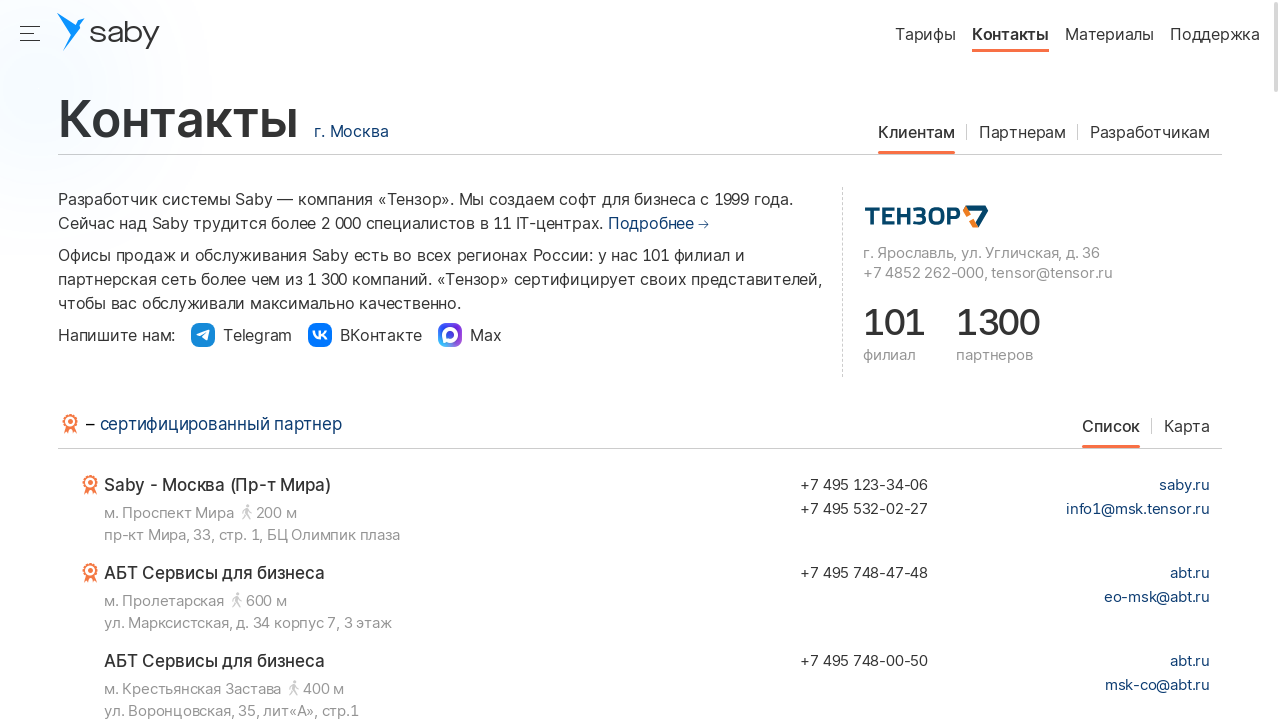

Scrolled 'Сила в людях' block into view
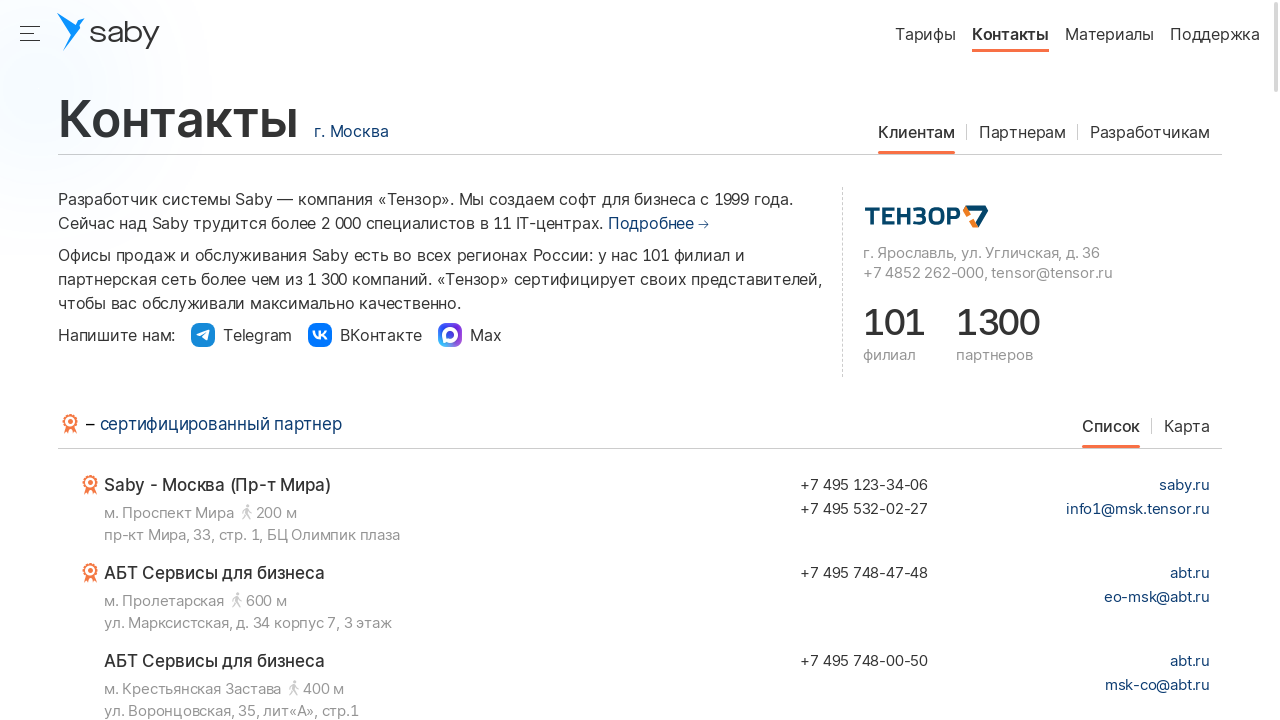

'Сила в людях' block is now visible
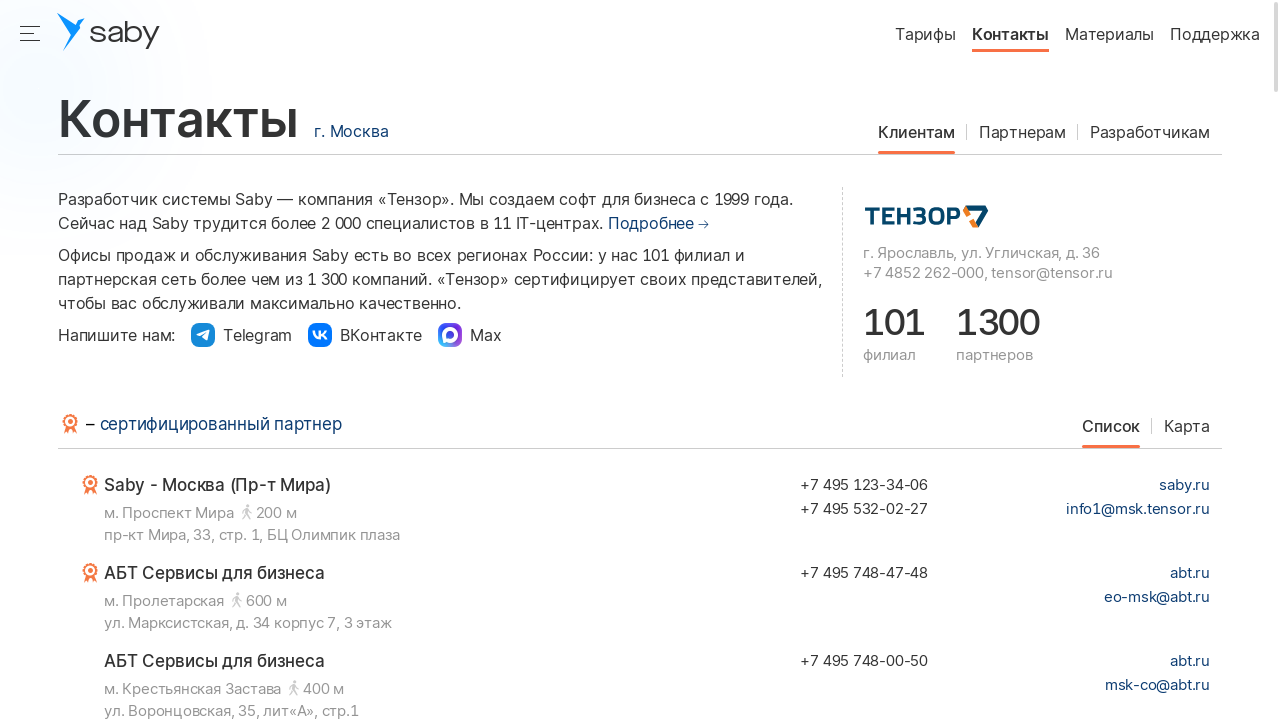

Clicked 'Подробнее' (More details) link to navigate to About page at (156, 600) on div.tensor_ru-Index__block4-bg a[href='/about']
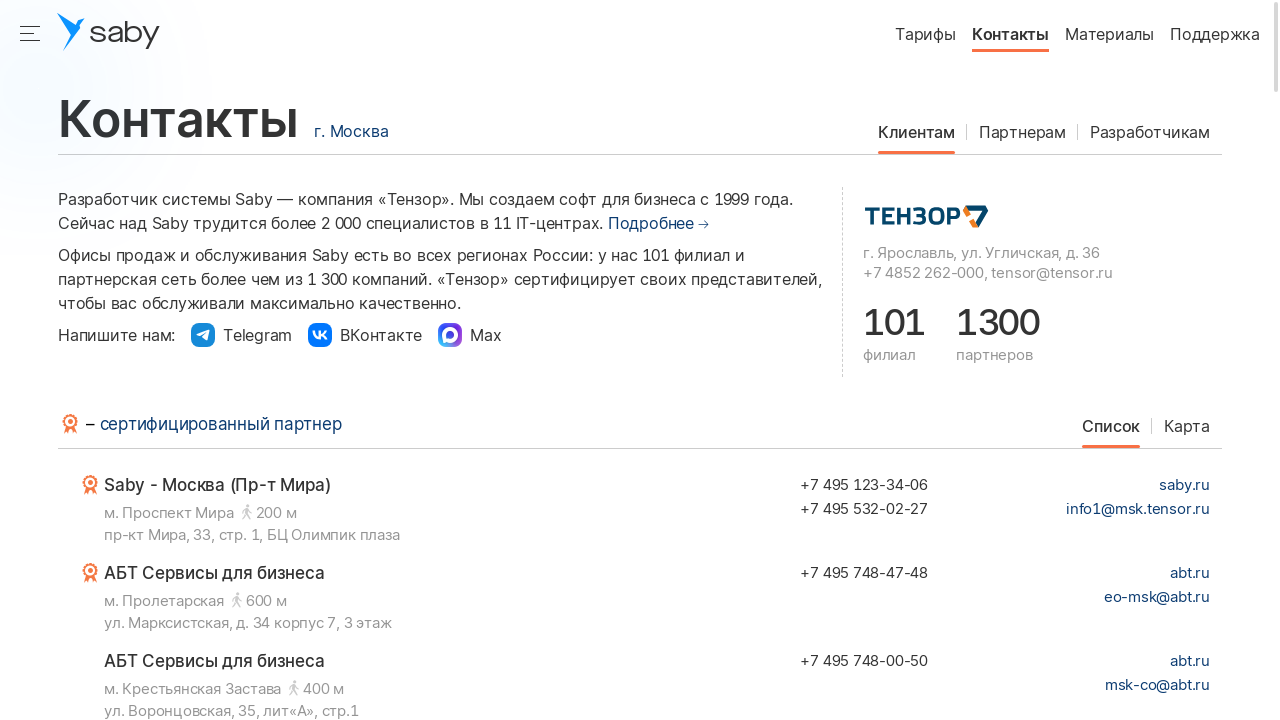

Successfully navigated to Tensor About page
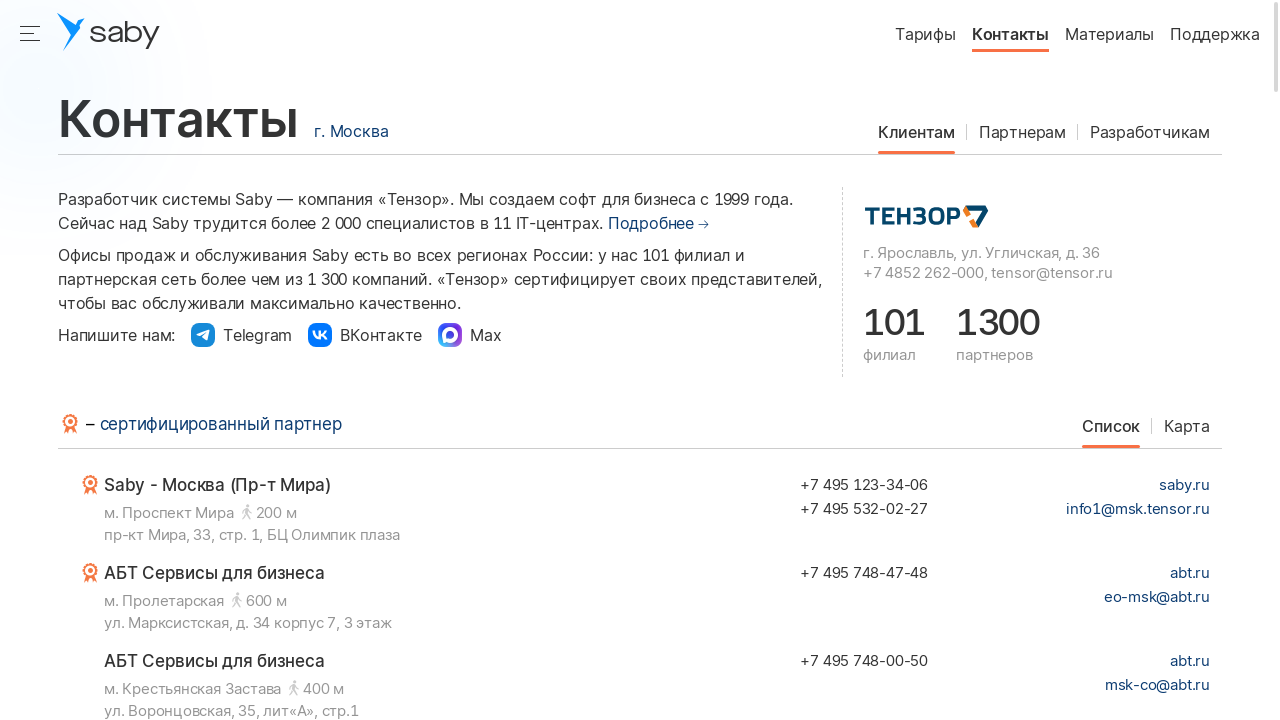

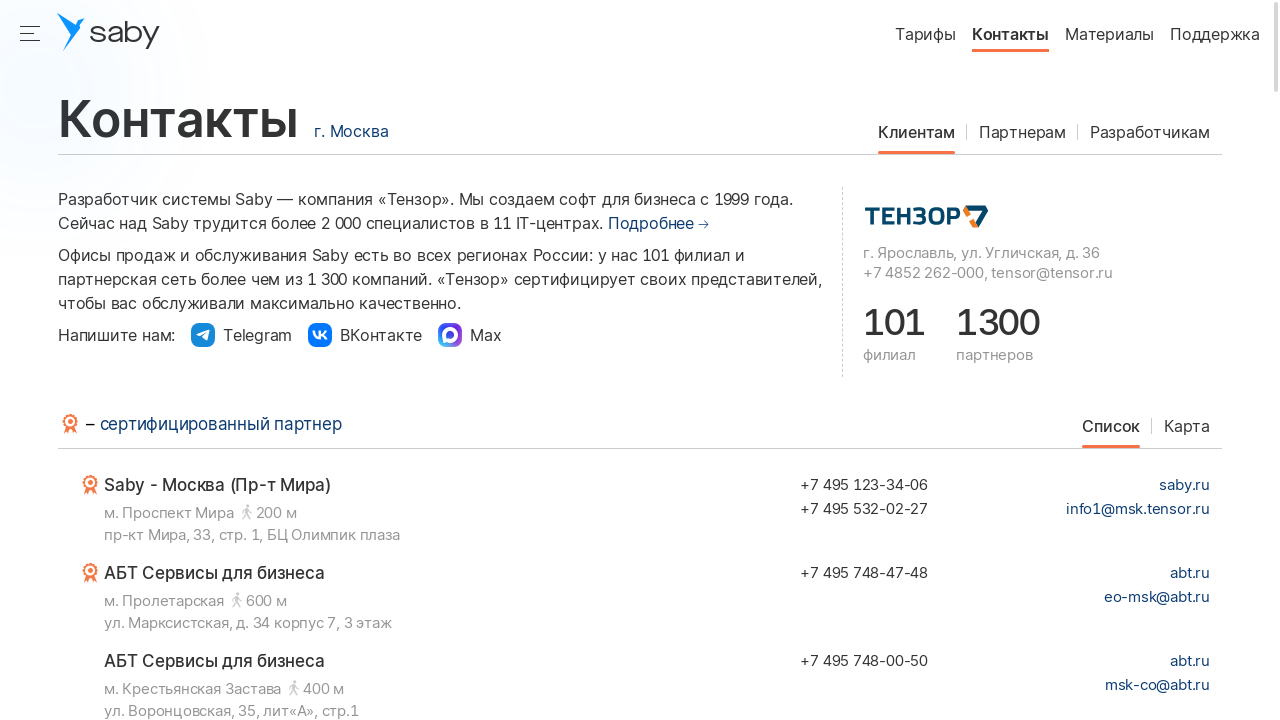